Tests the train search functionality on erail.in by selecting the "sort on date" checkbox and filling in source (New Delhi) and destination (Mumbai Central) locations in the search form.

Starting URL: https://erail.in/

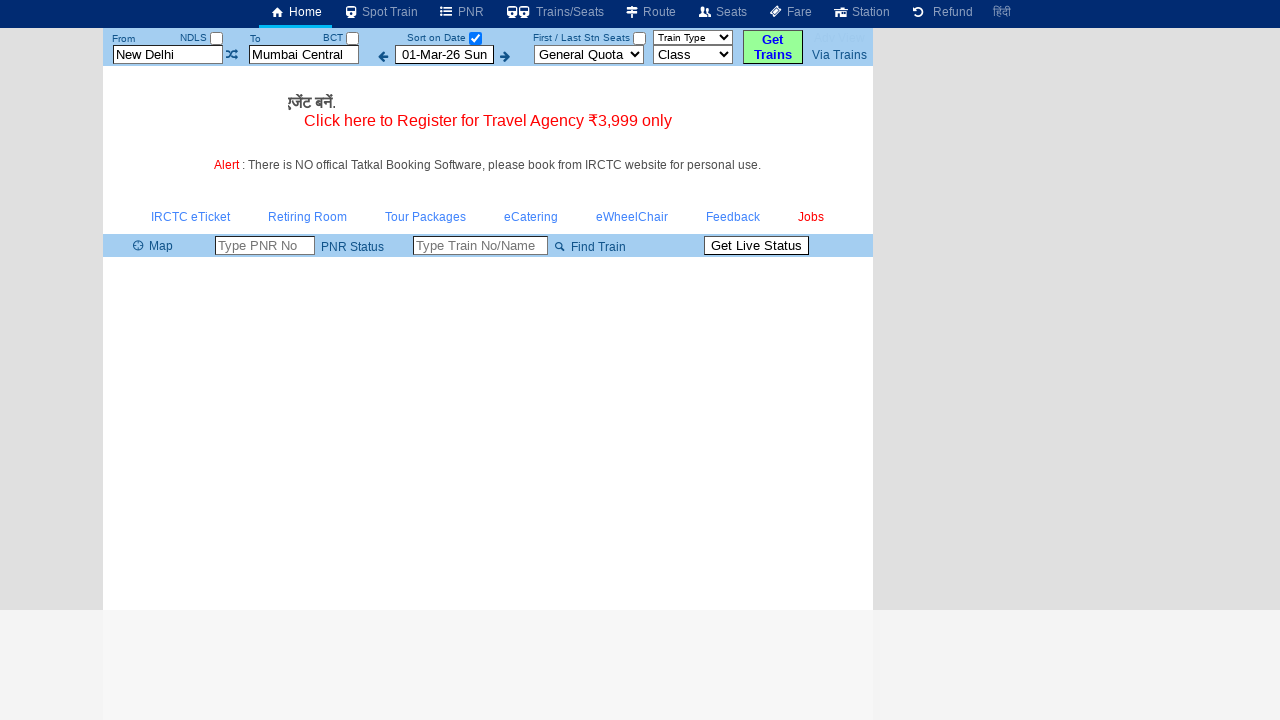

Waited for 'Sort on date' checkbox to be available
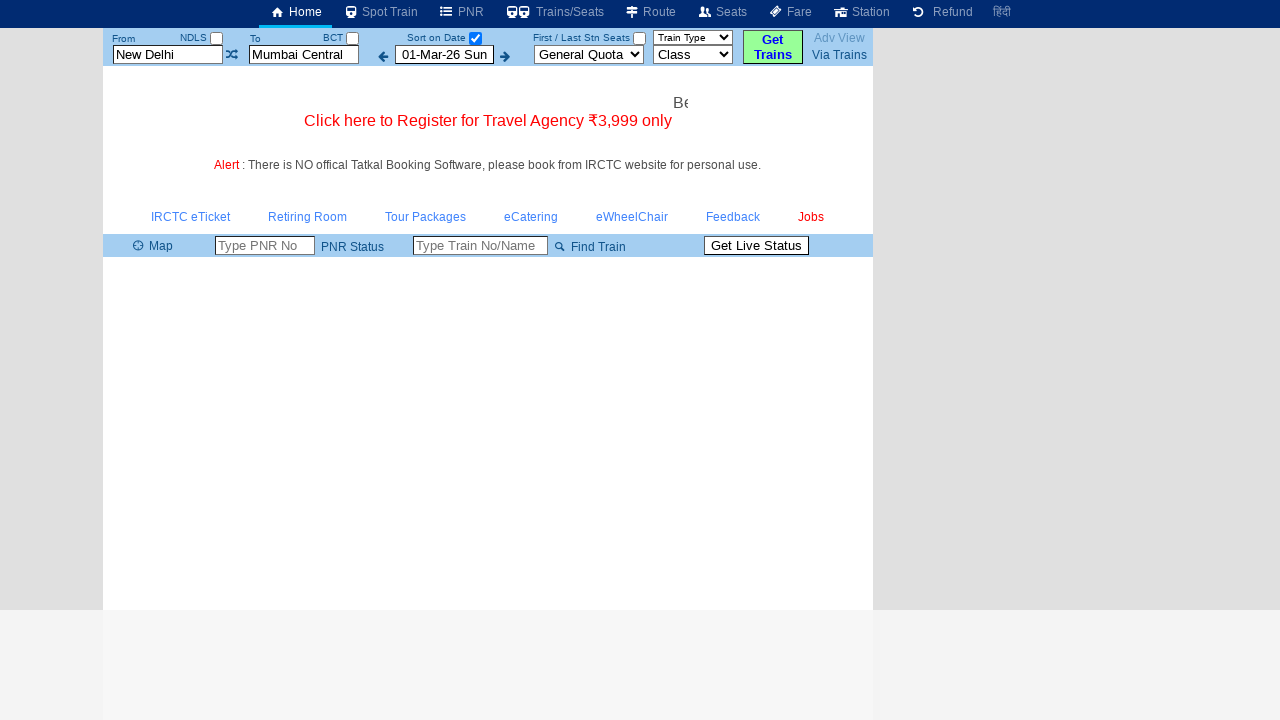

Clicked 'Sort on date' checkbox at (475, 38) on #chkSelectDateOnly
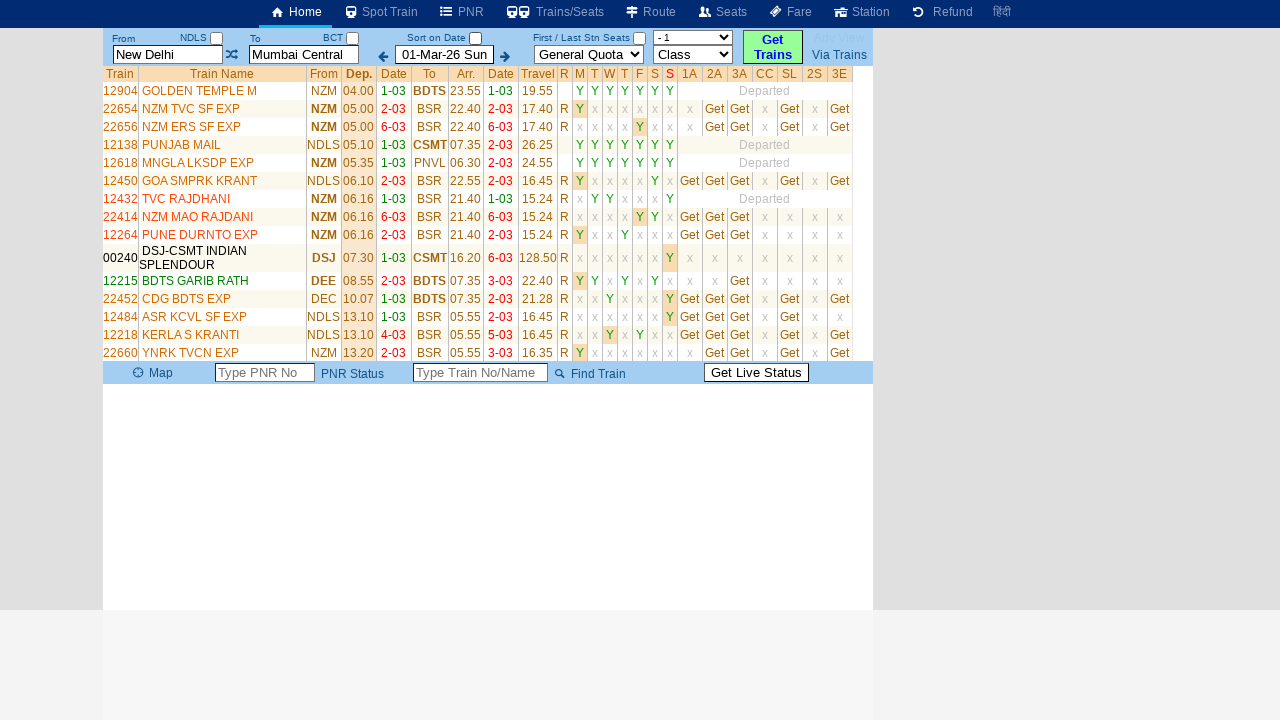

Cleared the 'From' station field on #txtStationFrom
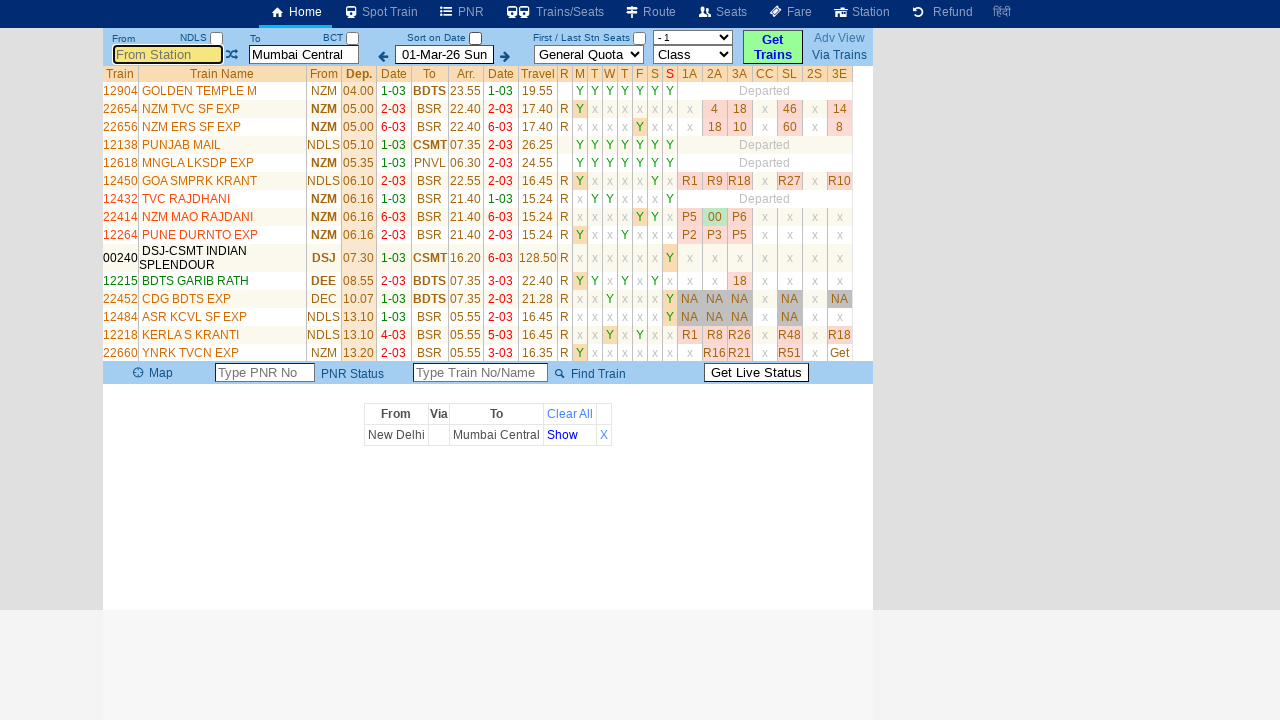

Filled 'From' station field with 'New Delhi' on #txtStationFrom
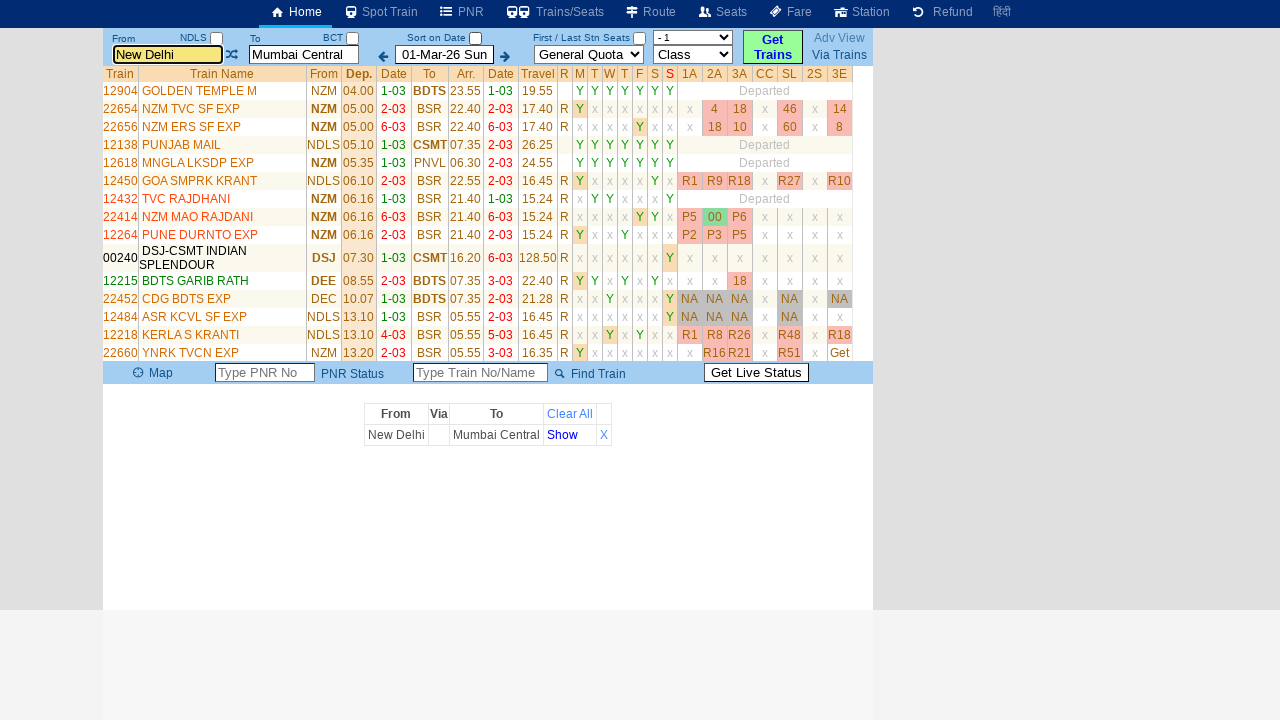

Waited 2 seconds for autocomplete suggestions
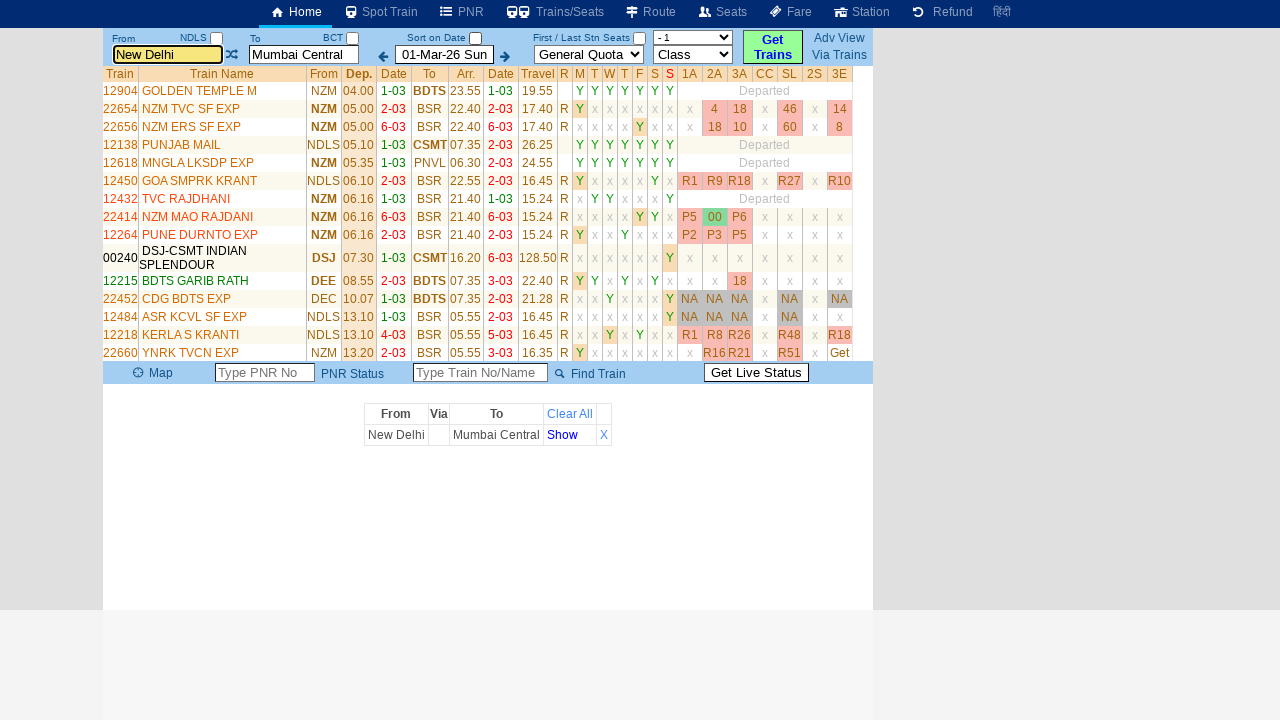

Cleared the 'To' station field on #txtStationTo
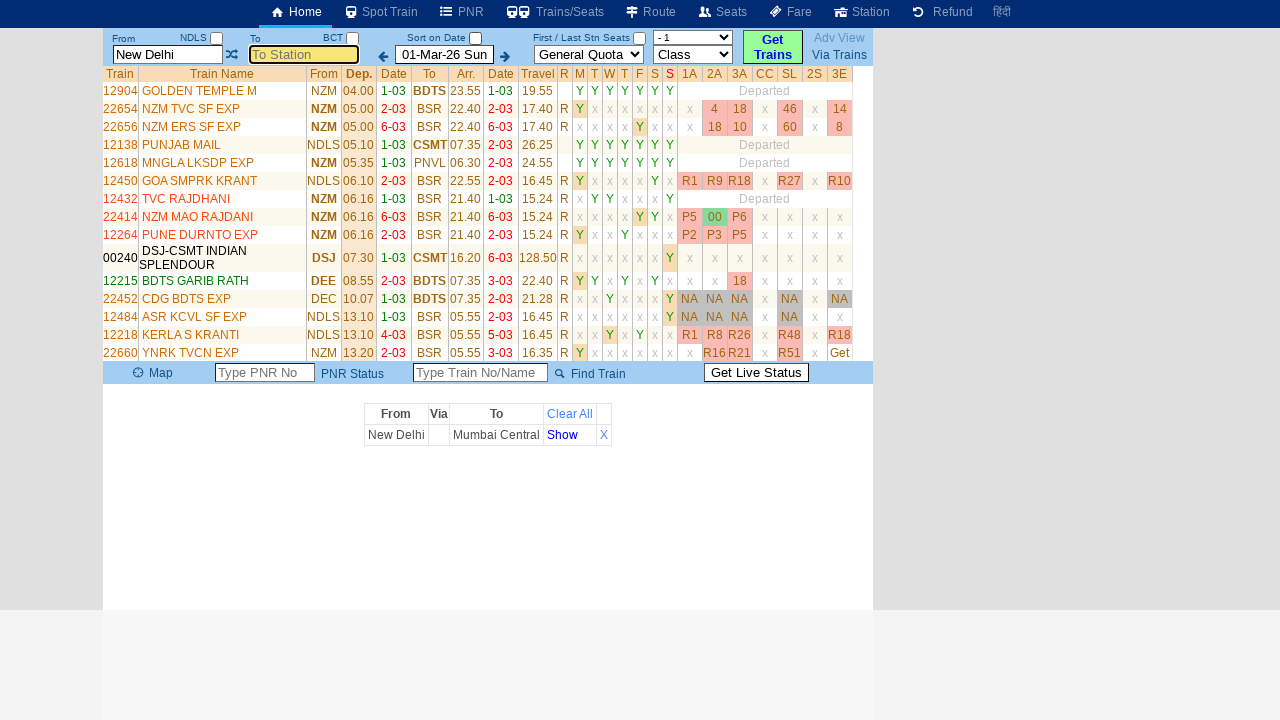

Filled 'To' station field with 'Mumbai Central' on #txtStationTo
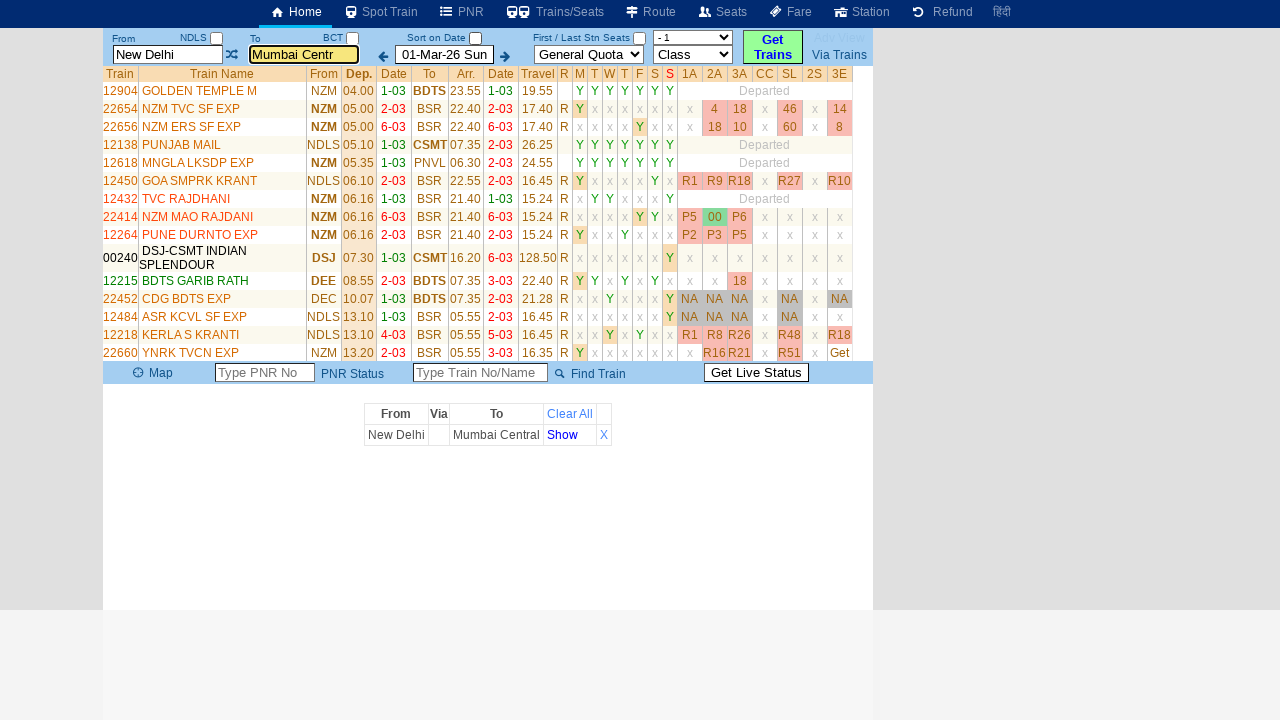

Waited for train list to load with source New Delhi and destination Mumbai Central
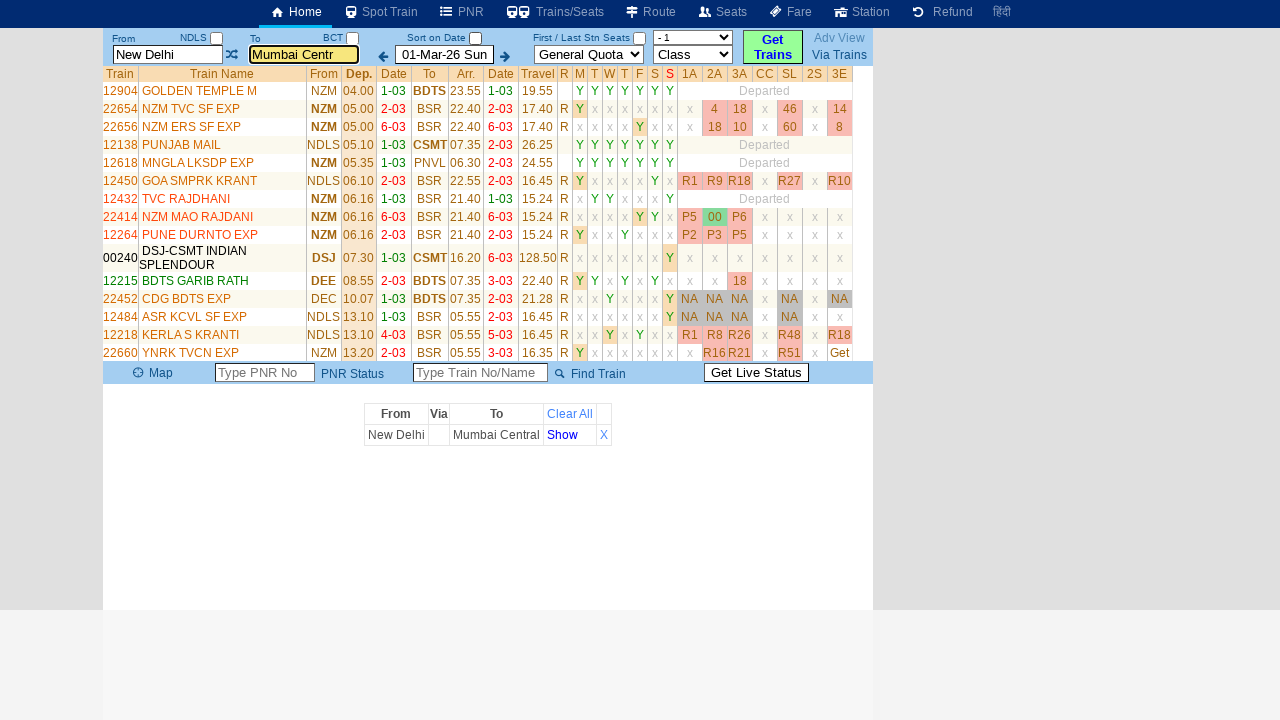

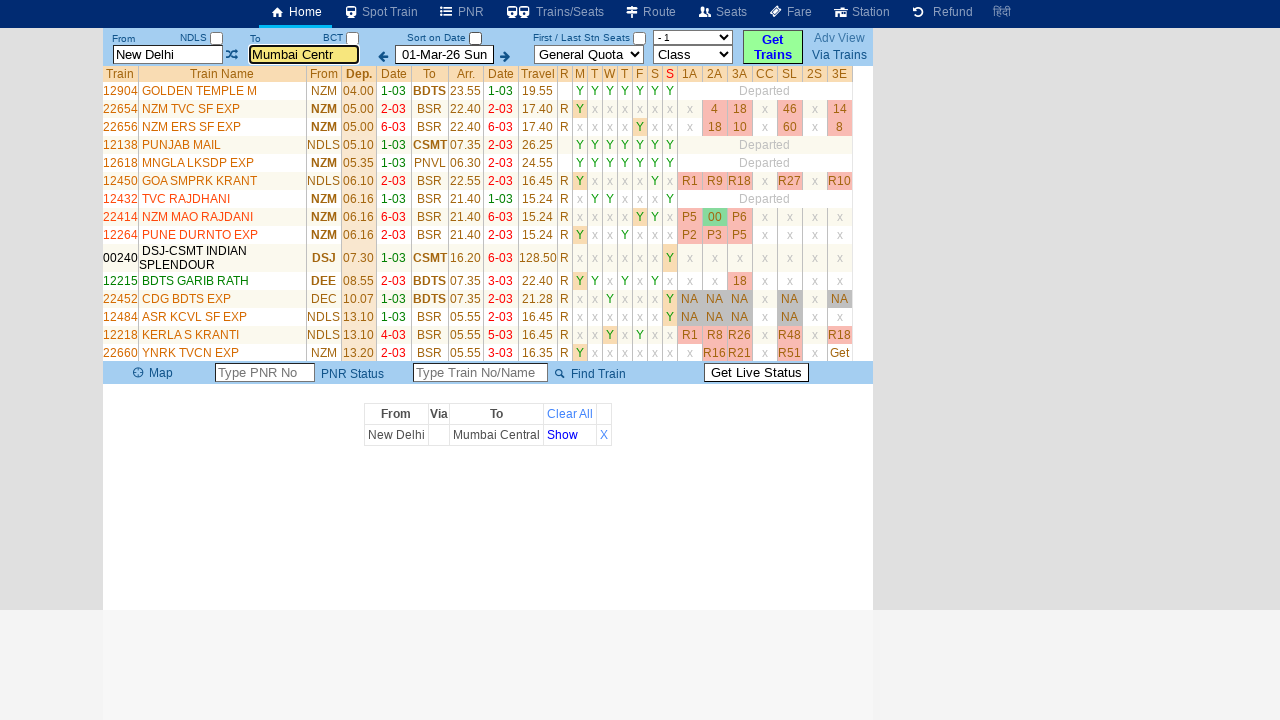